Tests date selection functionality on SpiceJet website by clicking on the departure date calendar and selecting the current date

Starting URL: https://www.spicejet.com/

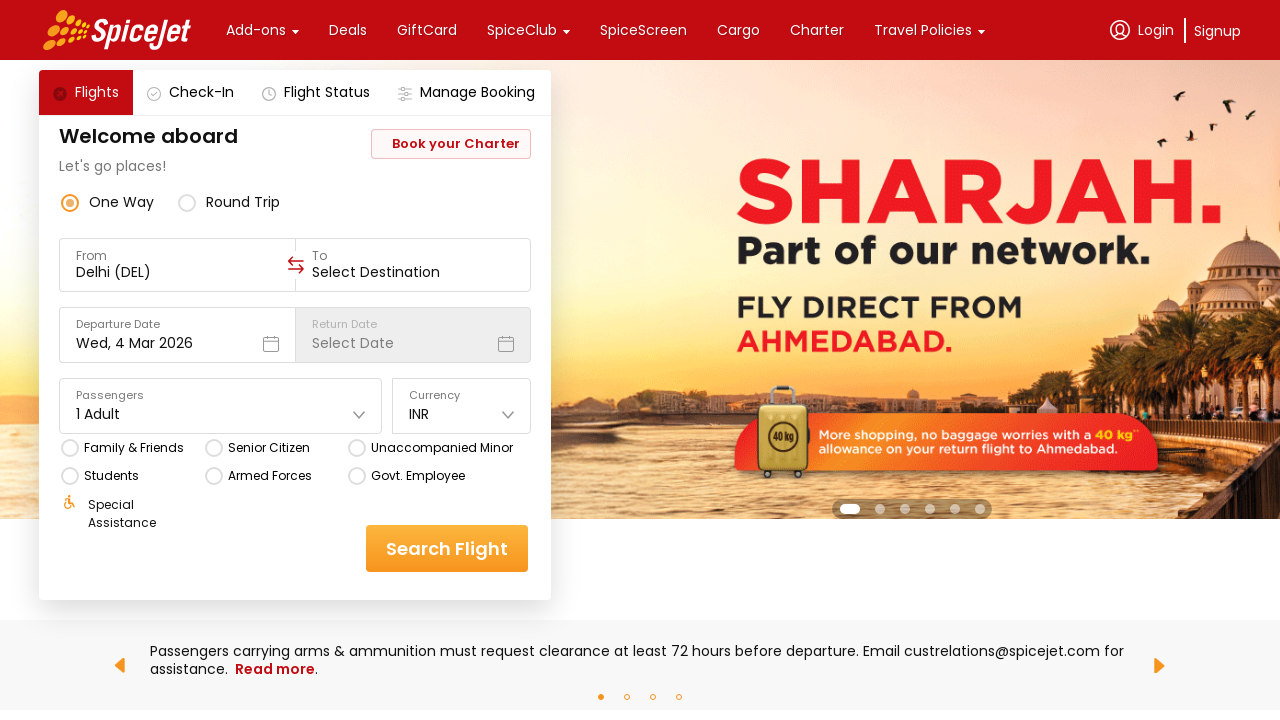

Clicked on departure date calendar field at (177, 335) on [data-testid="departure-date-dropdown-label-test-id"]
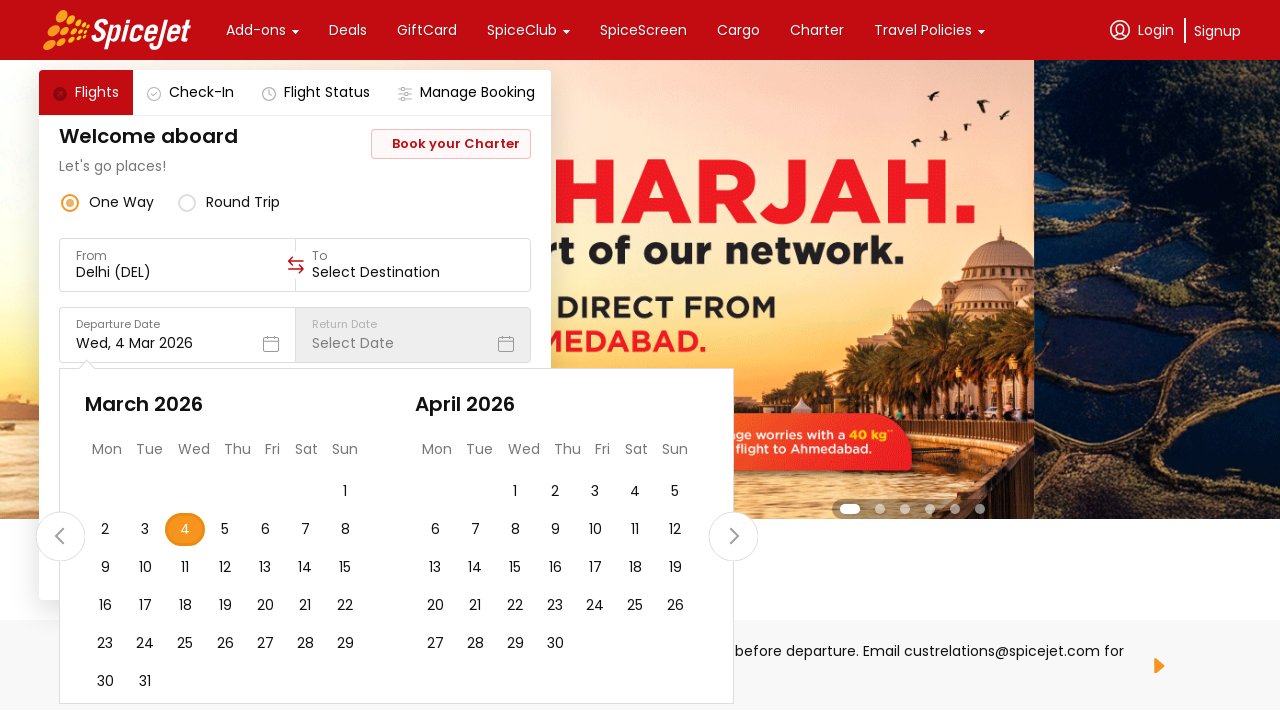

Selected current date from the calendar at (185, 644) on div[data-testid="undefined-calendar-day-25"]
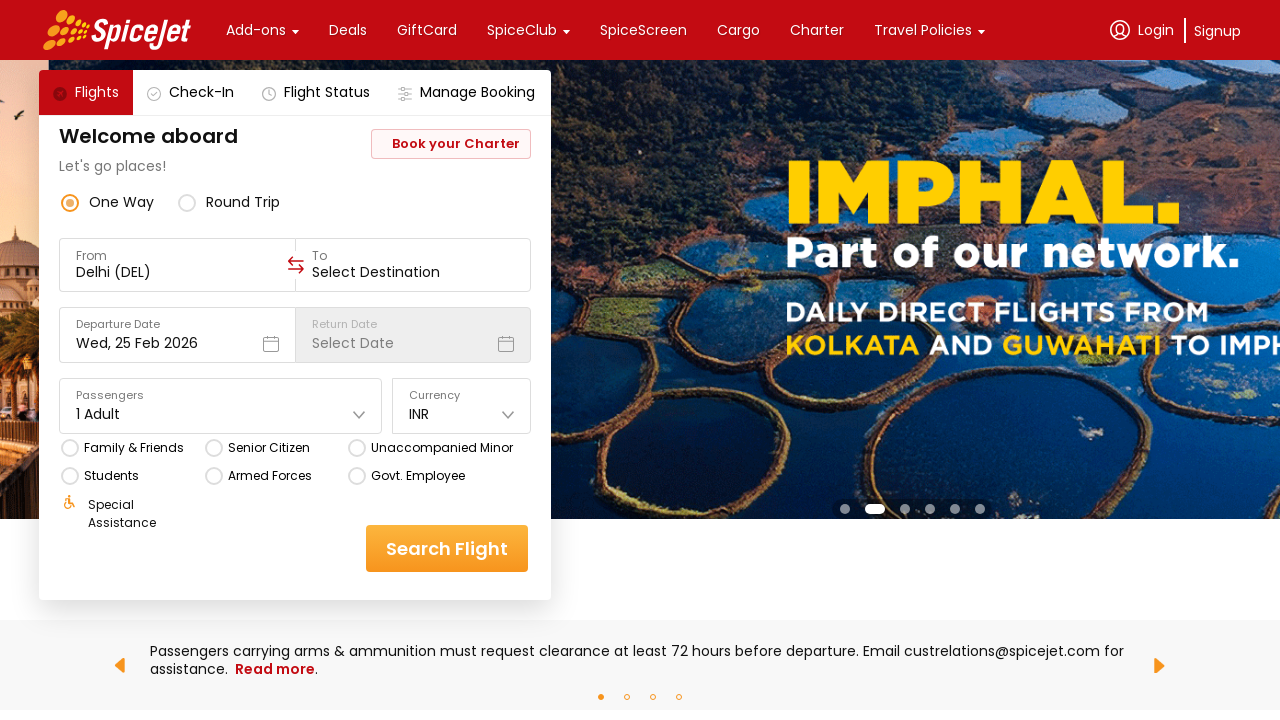

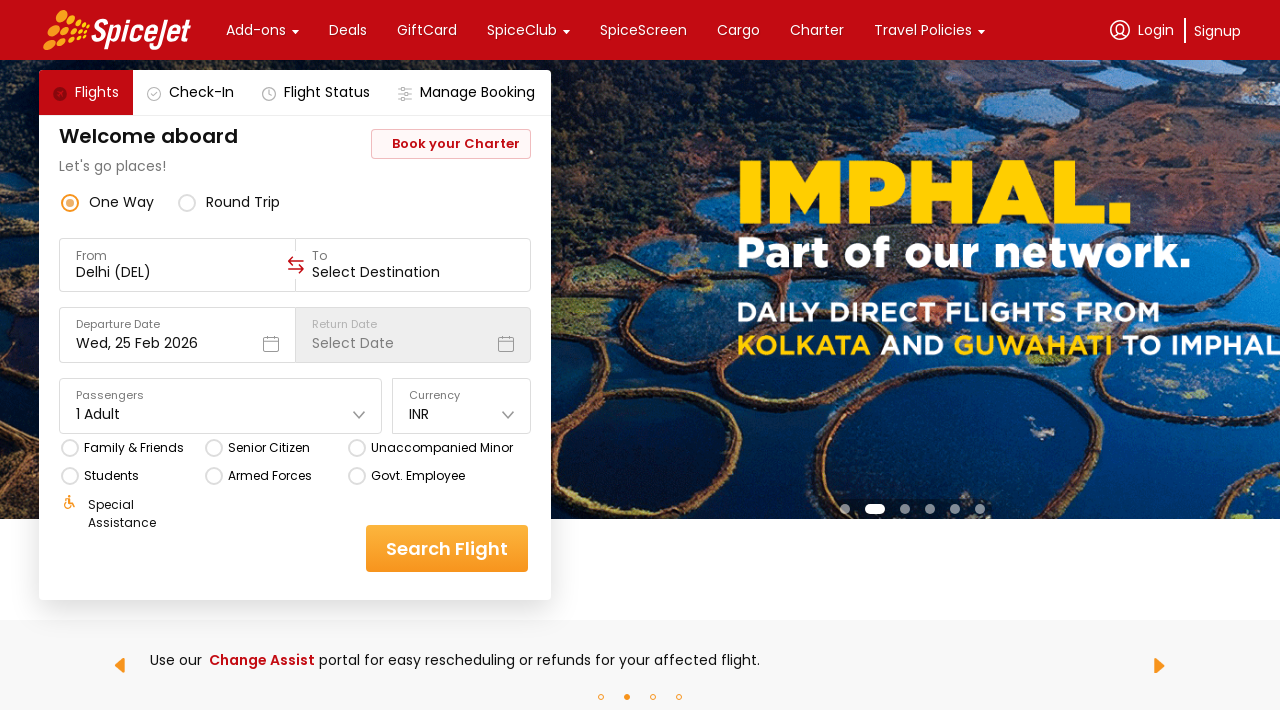